Tests dynamic control removal by clicking a Remove button and waiting for the checkbox element to disappear, then verifying the confirmation message.

Starting URL: https://the-internet.herokuapp.com/dynamic_controls

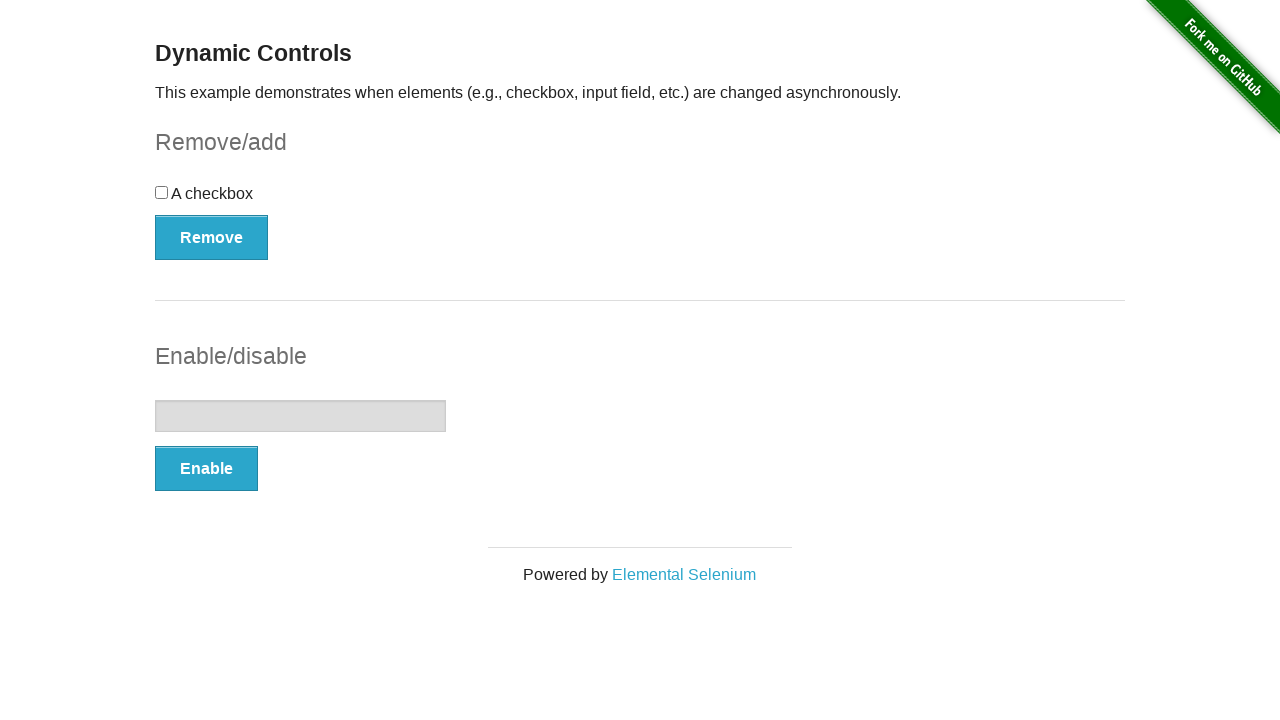

Navigated to dynamic controls page
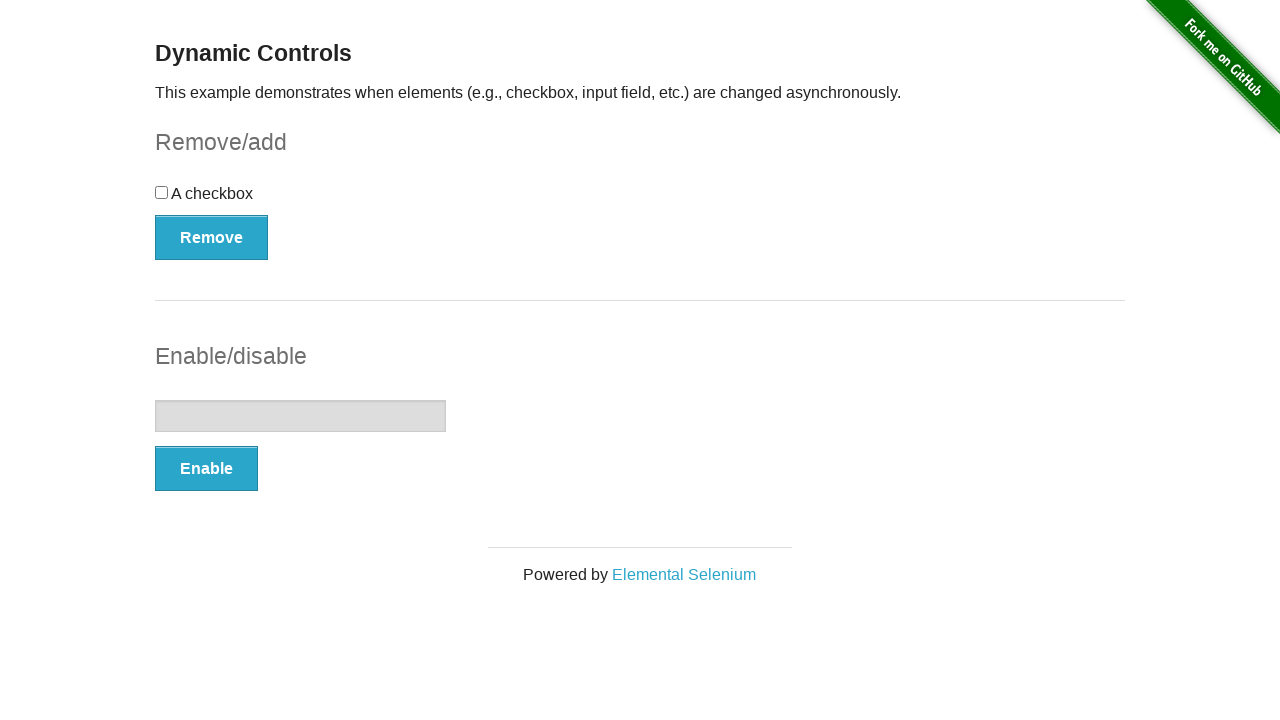

Clicked Remove button to initiate checkbox removal at (212, 237) on button:has-text("Remove")
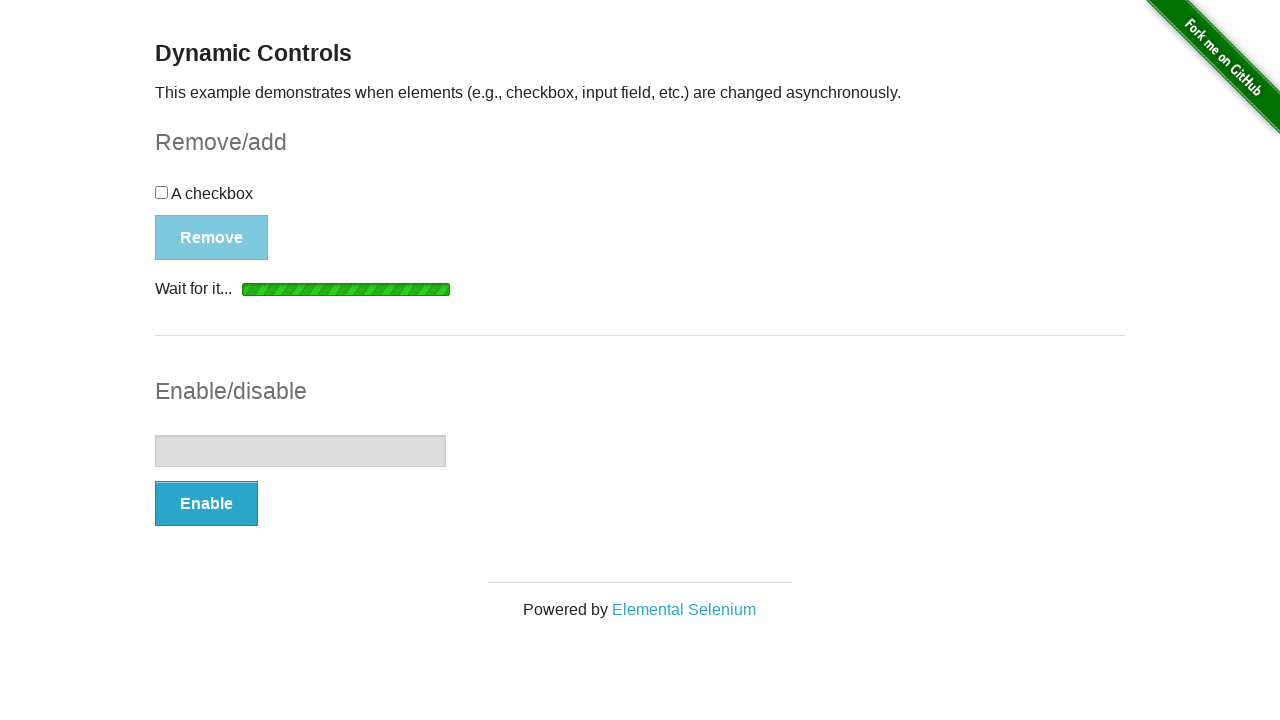

Checkbox element disappeared from DOM
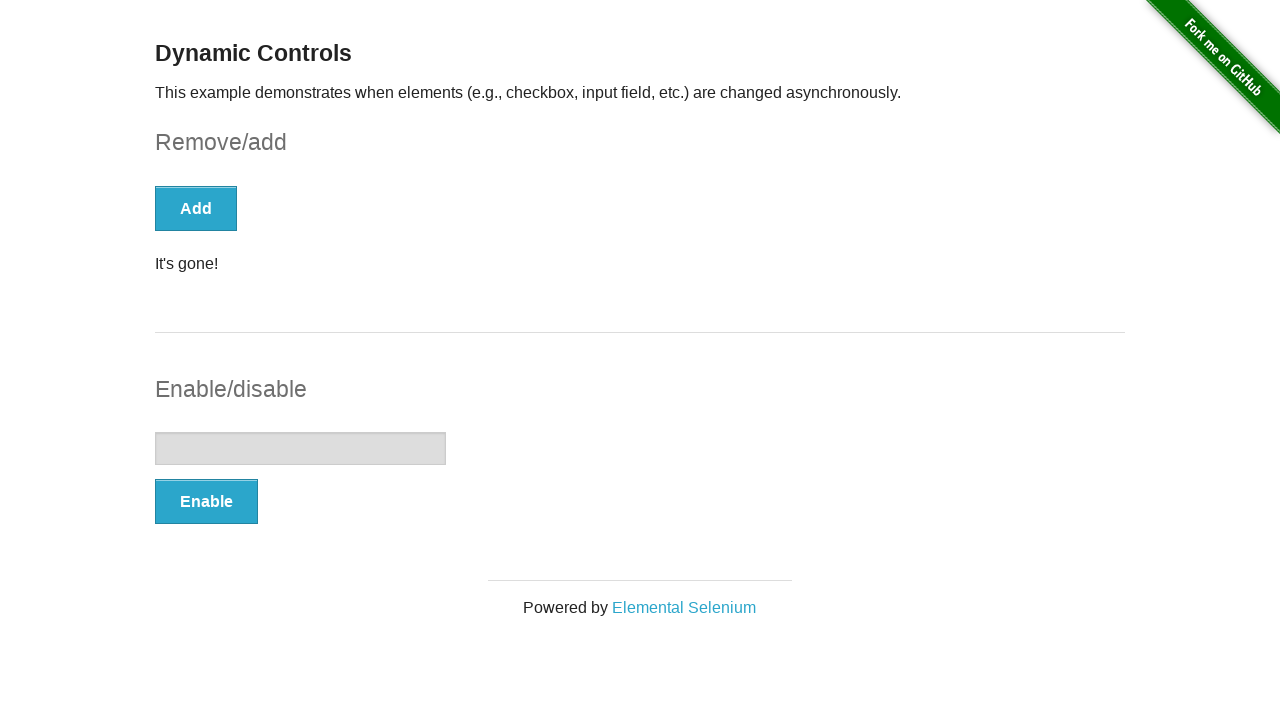

Confirmation message appeared on page
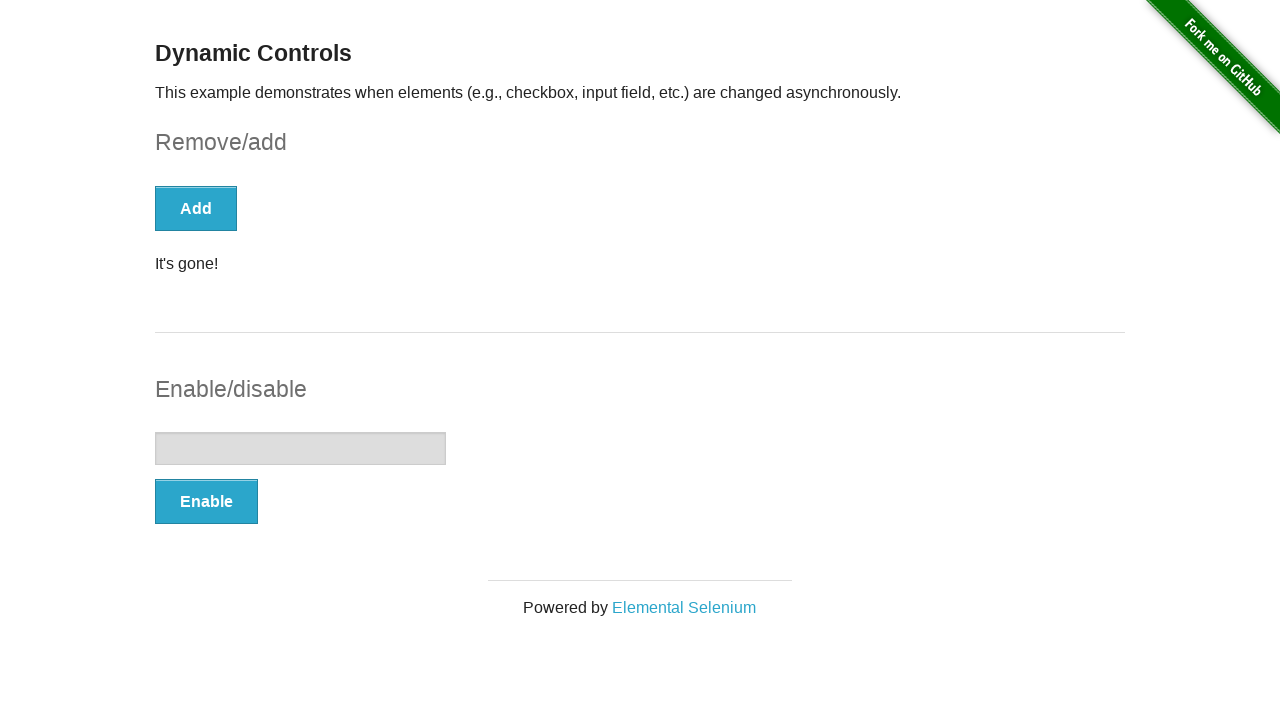

Retrieved confirmation message text
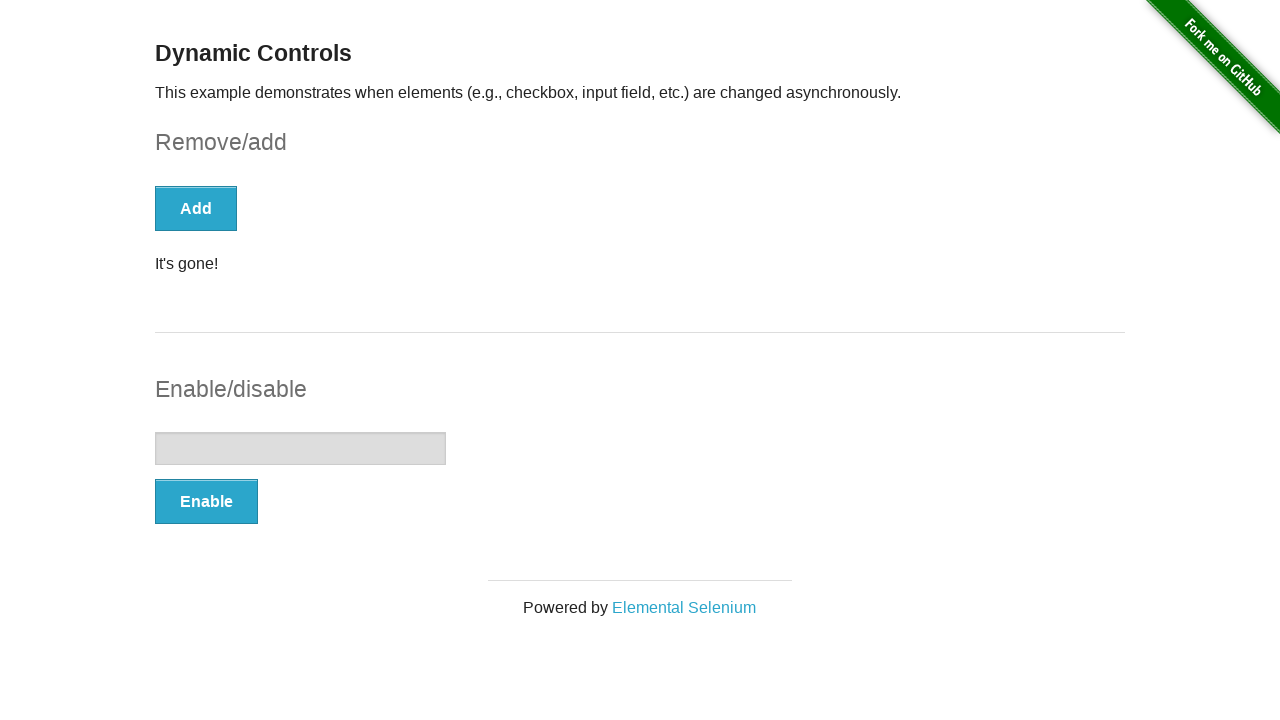

Verified message contains 'It's gone!' confirmation text
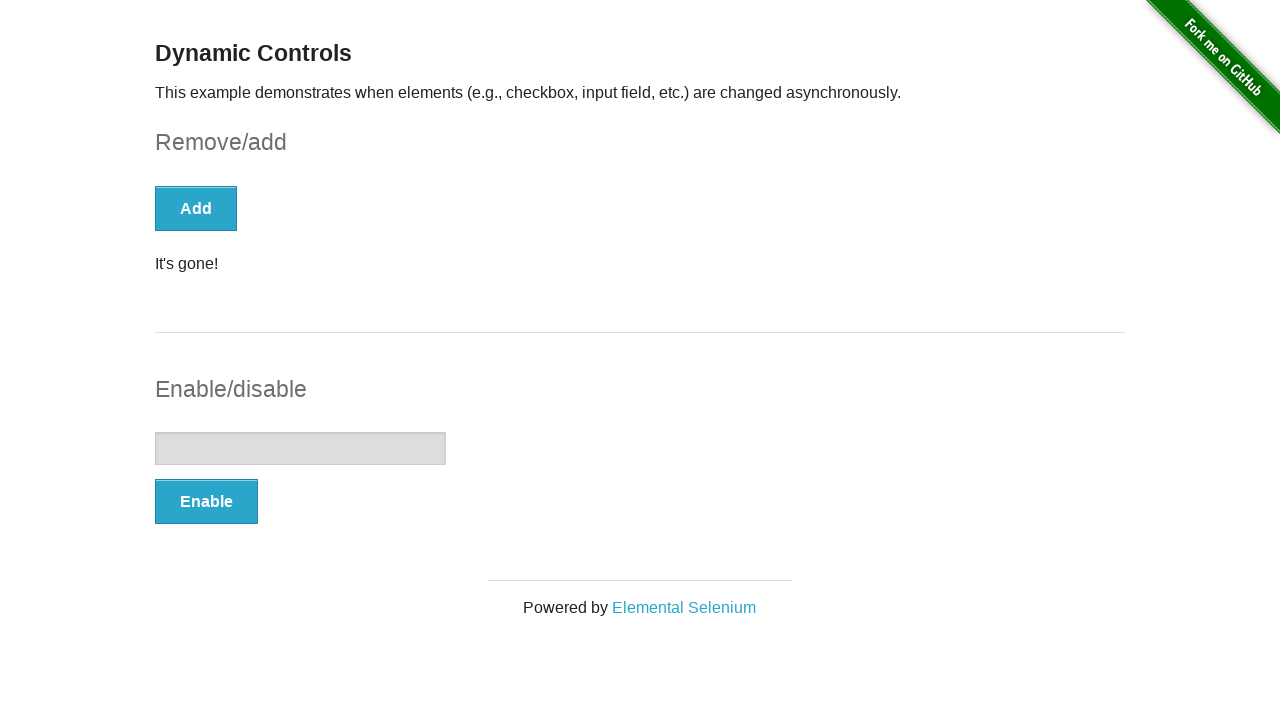

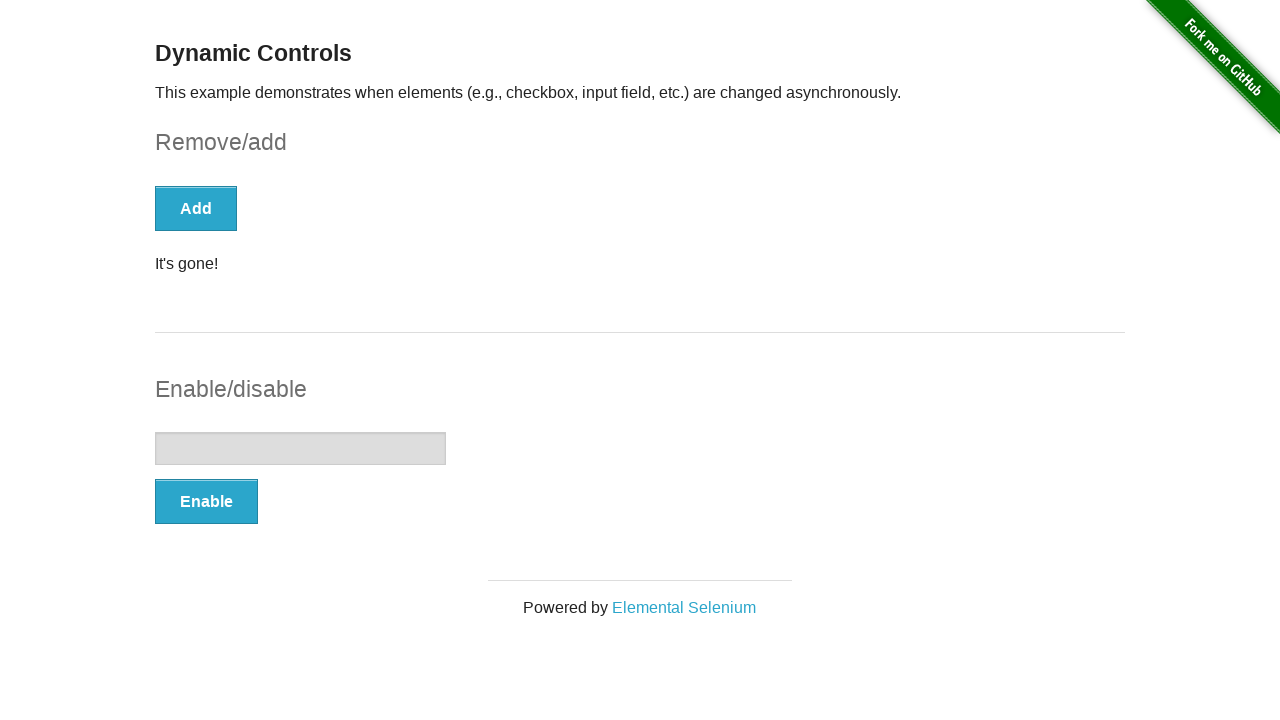